Tests various mouse click interactions including double-click, single click, and right-click on form elements using ActionChains

Starting URL: http://sahitest.com/demo/clicks.htm

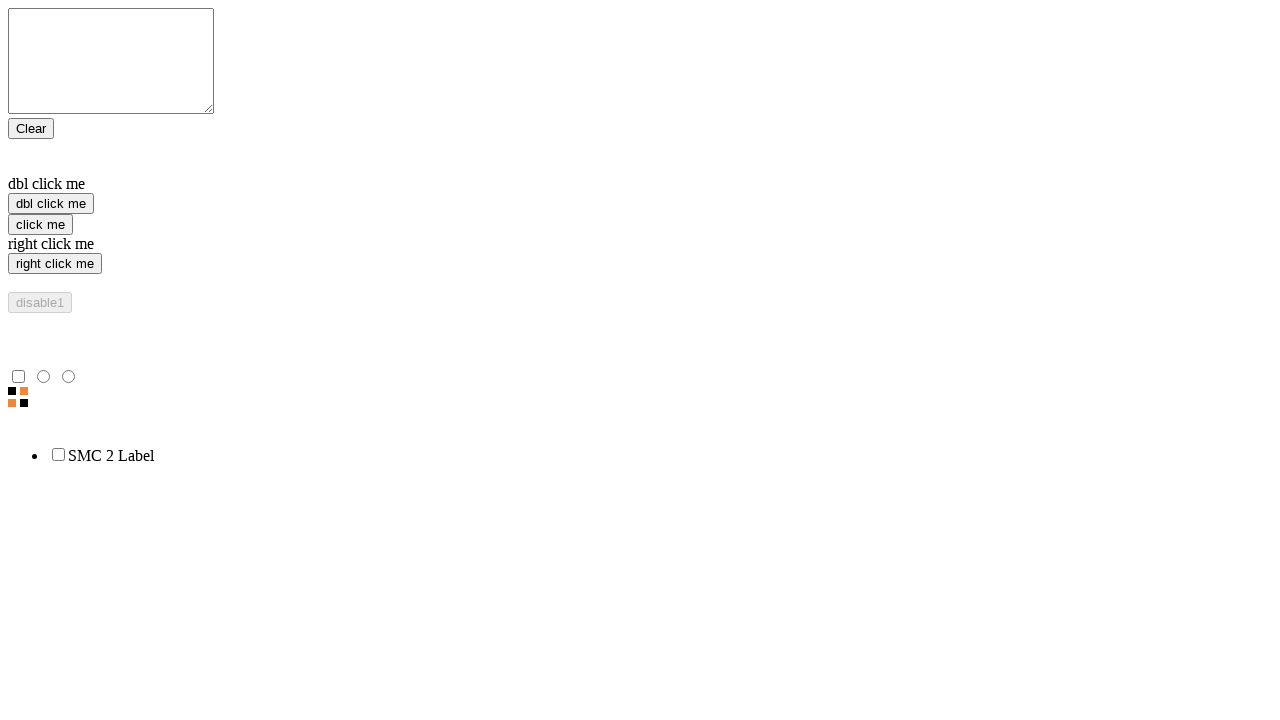

Double-clicked on 'dbl click me' button at (51, 204) on xpath=//input[@value="dbl click me"]
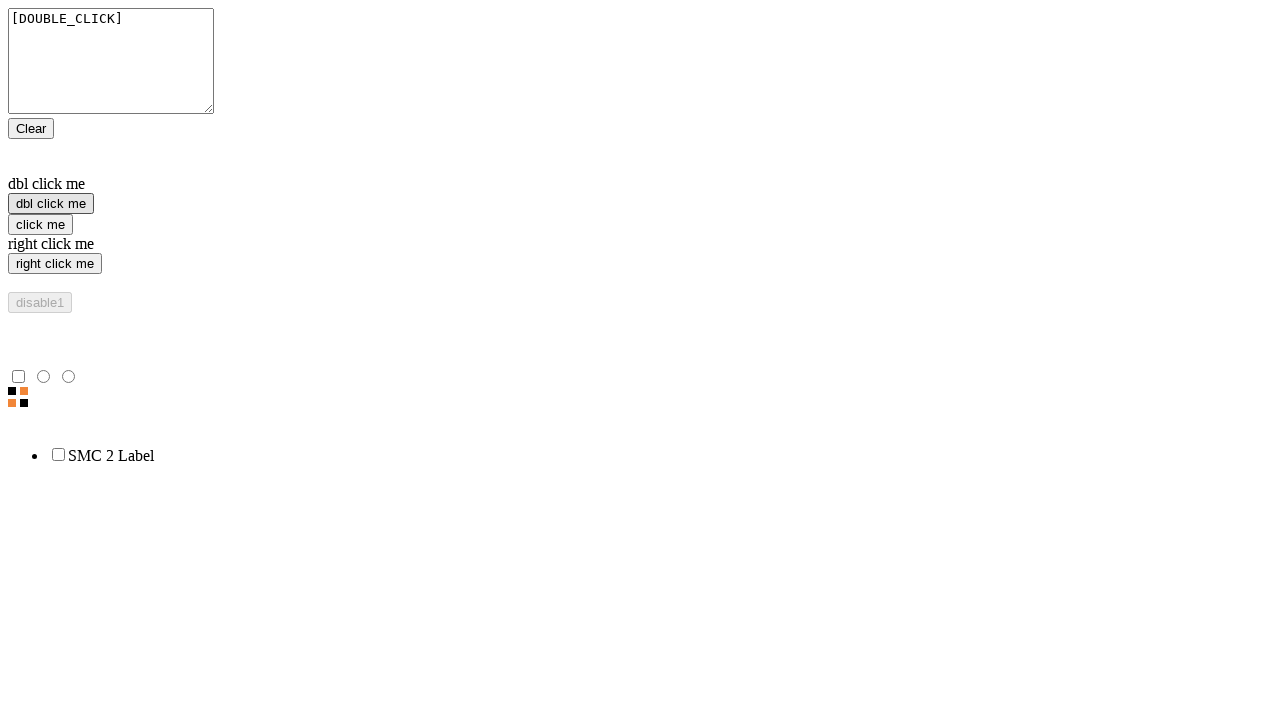

Single-clicked on third input button in form f1 at (40, 224) on xpath=//*[@name="f1"]//input[3]
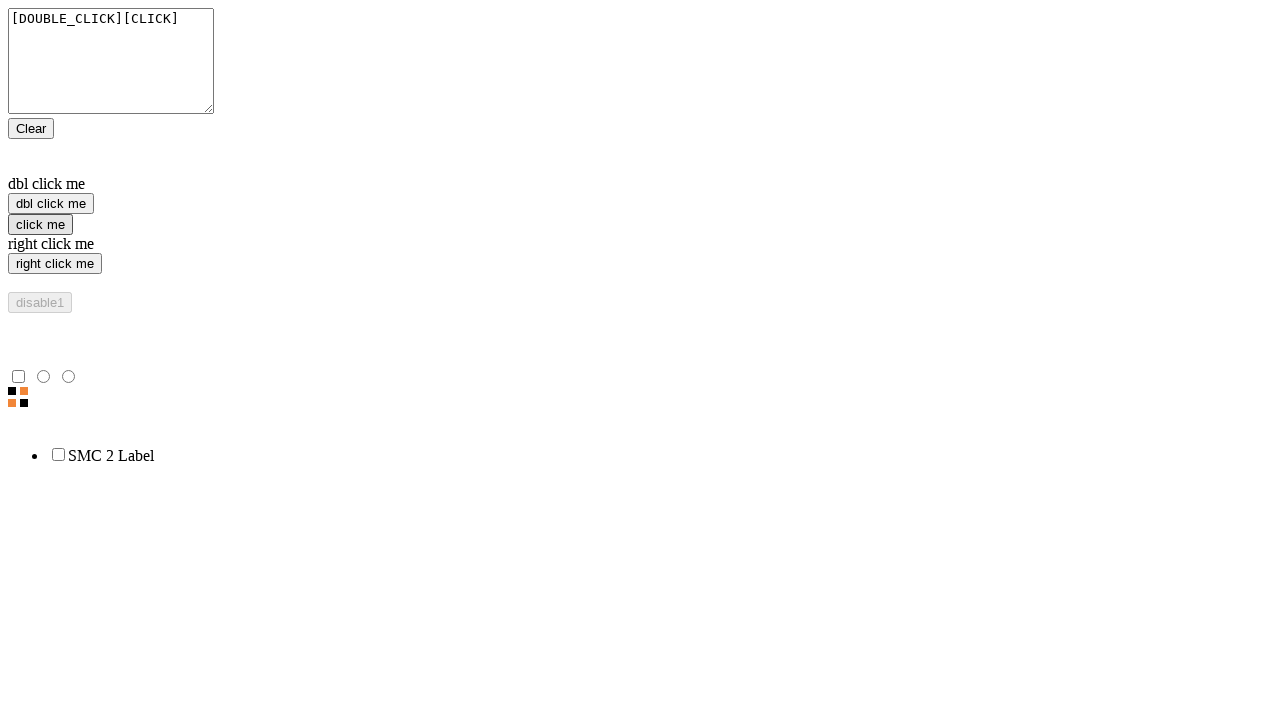

Right-clicked on fourth input button in form f1 at (55, 264) on //*[@name="f1"]//input[4]
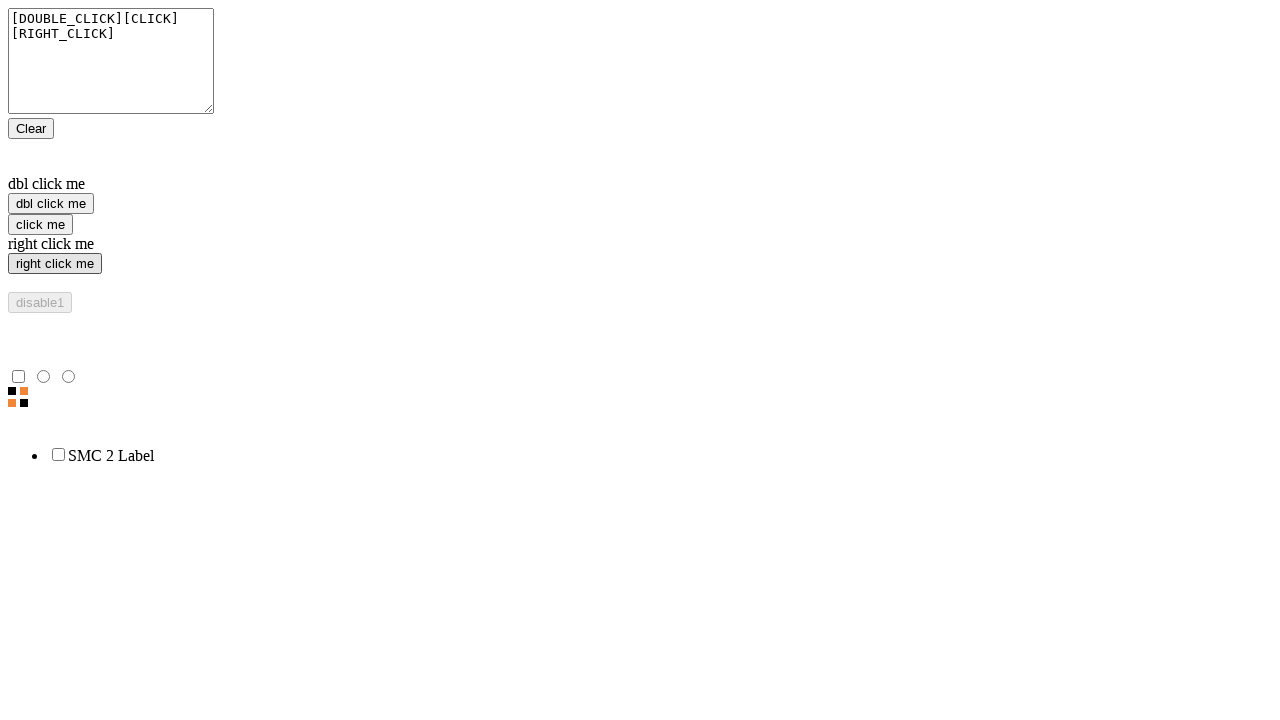

Retrieved result value from text field: None
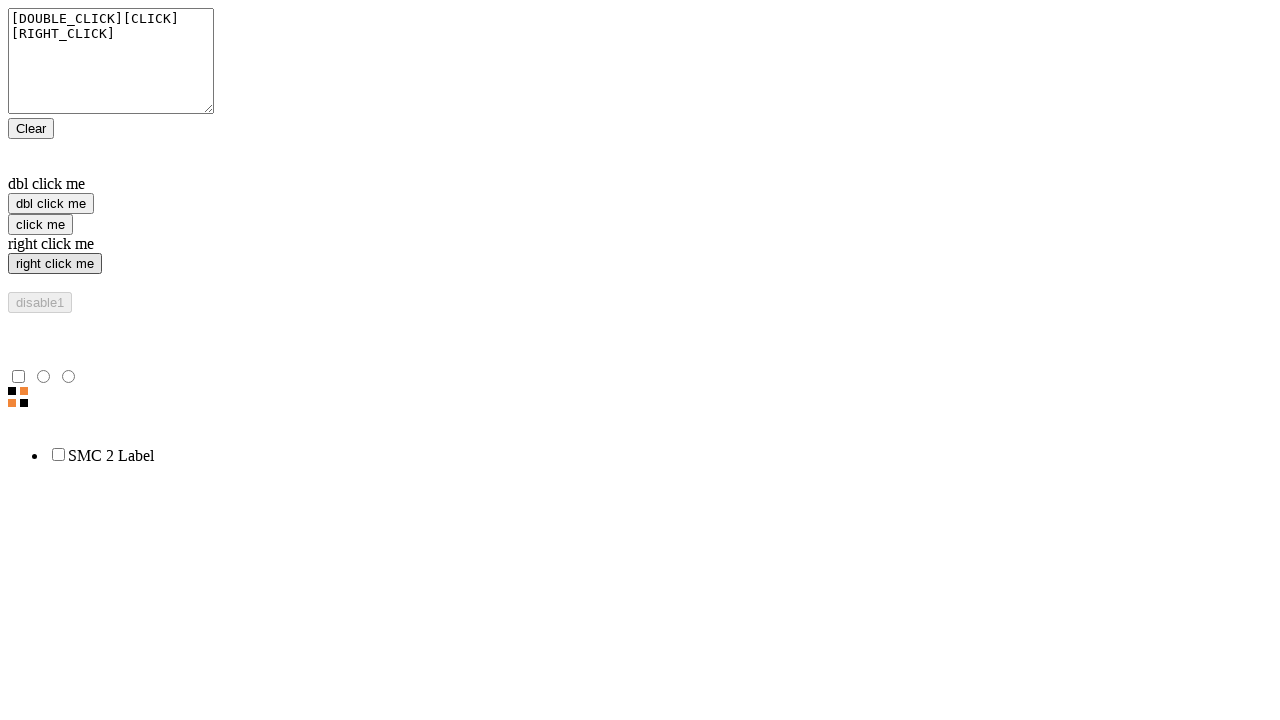

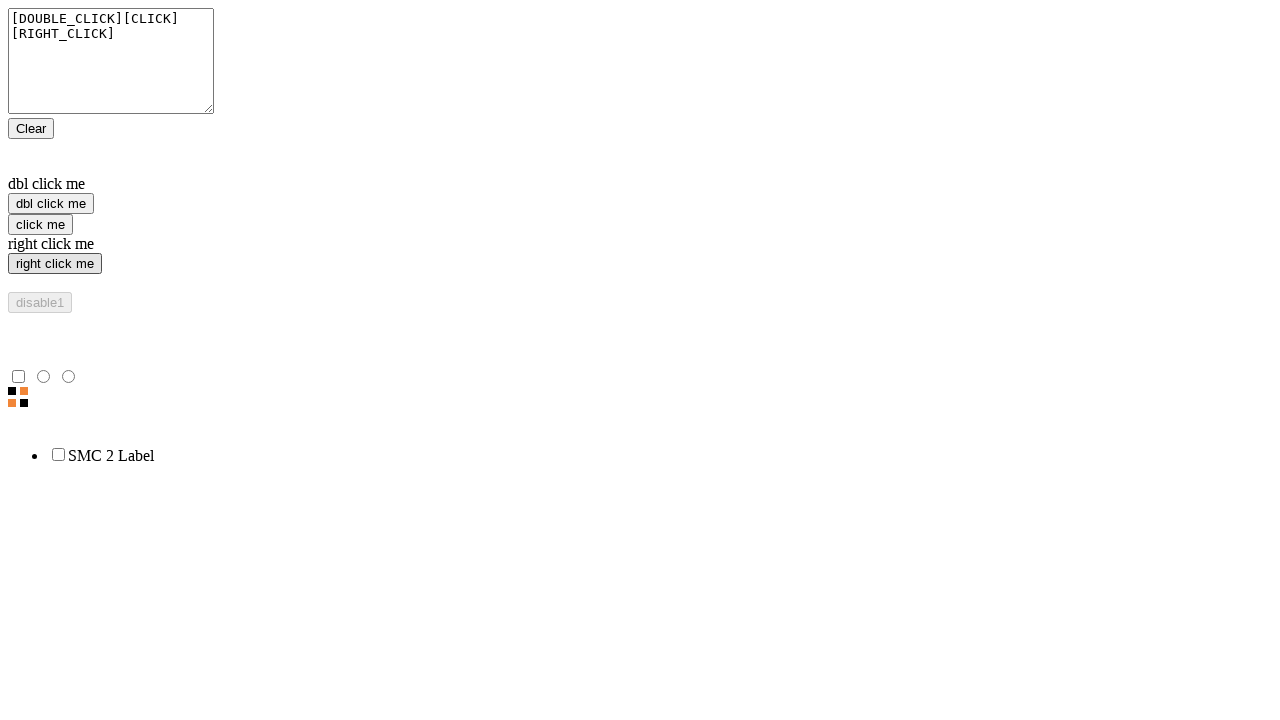